Tests interaction with shadow DOM elements by locating a shadow host element and filling an input field within its shadow root

Starting URL: http://watir.com/examples/shadow_dom.html

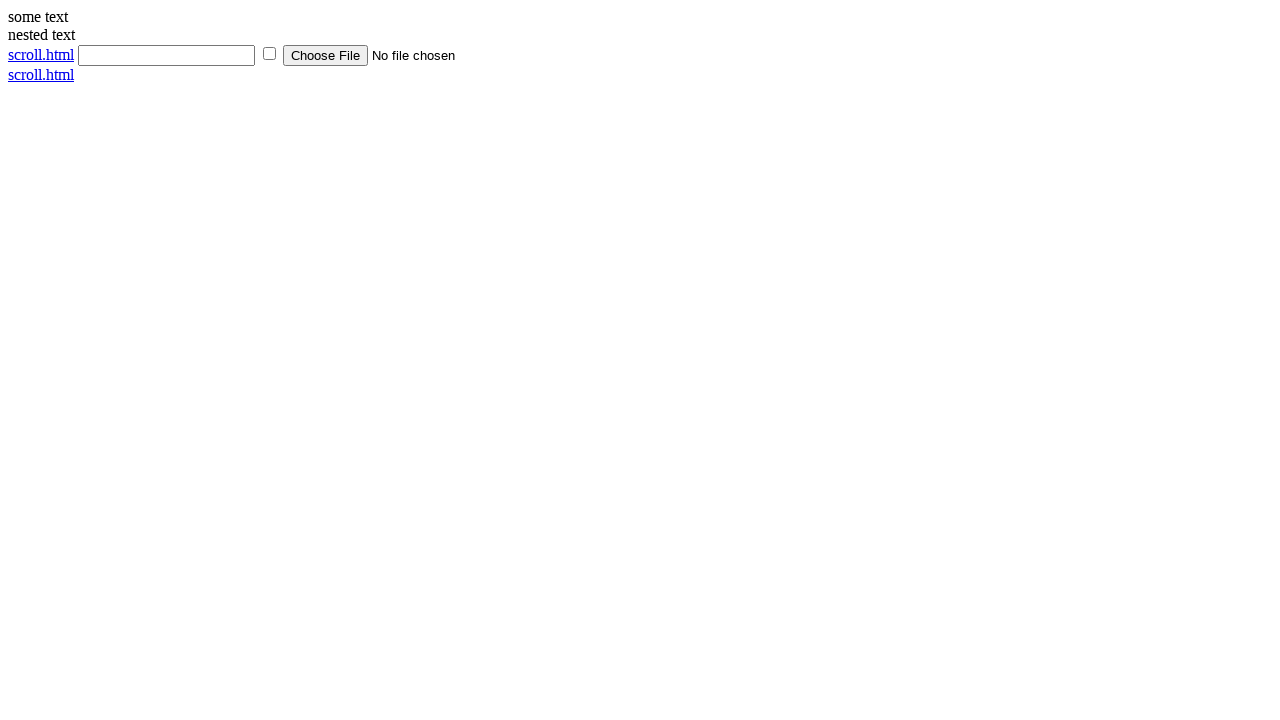

Located shadow host element with id 'shadow_host'
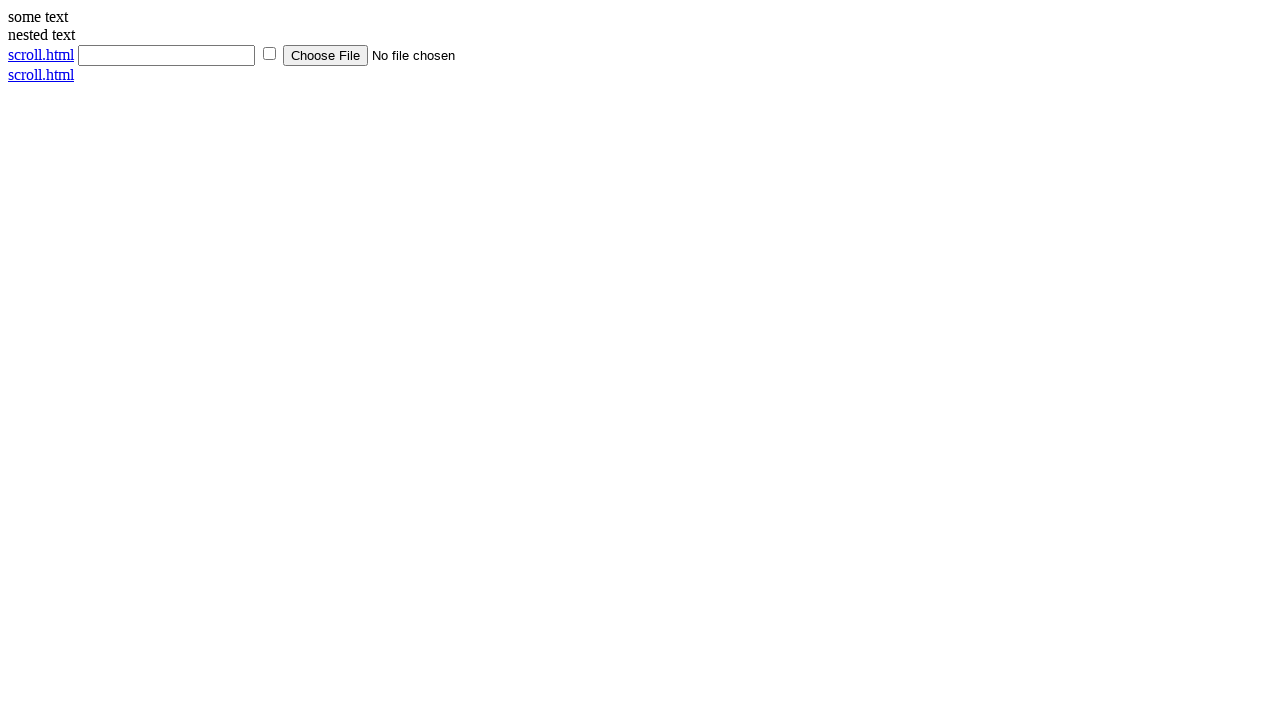

Filled text input within shadow DOM with 'ahmed' and triggered input event
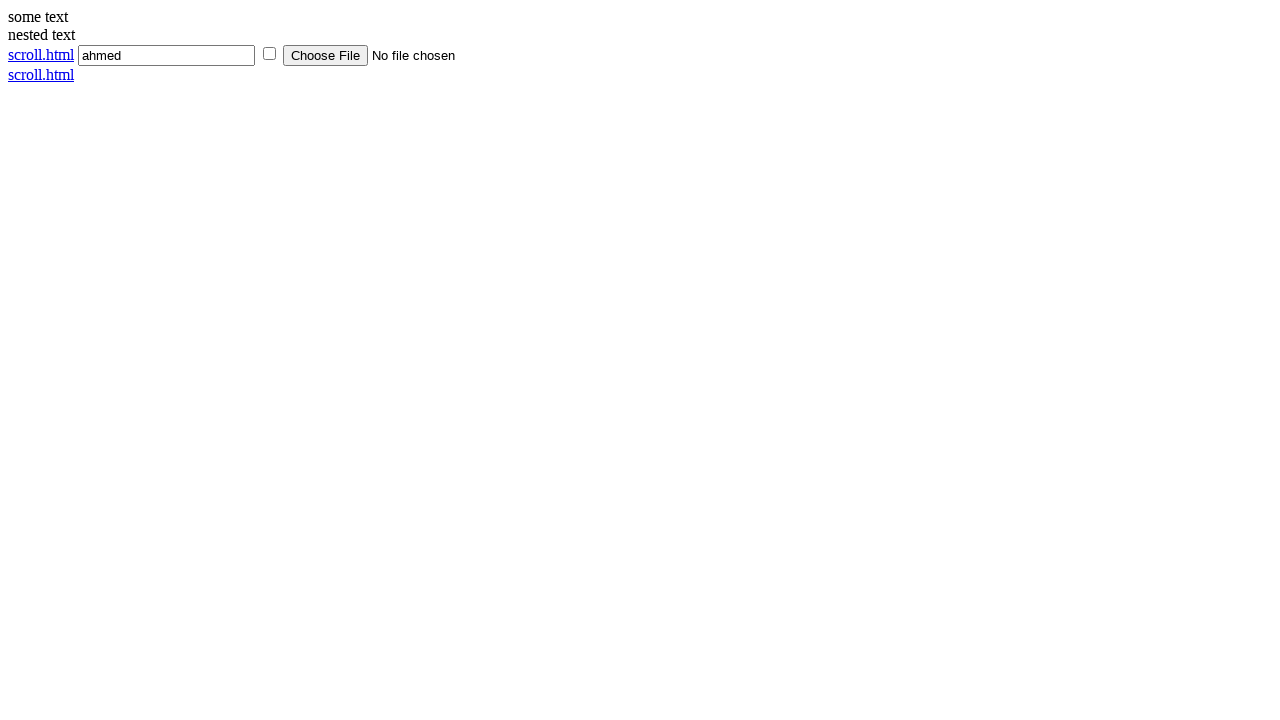

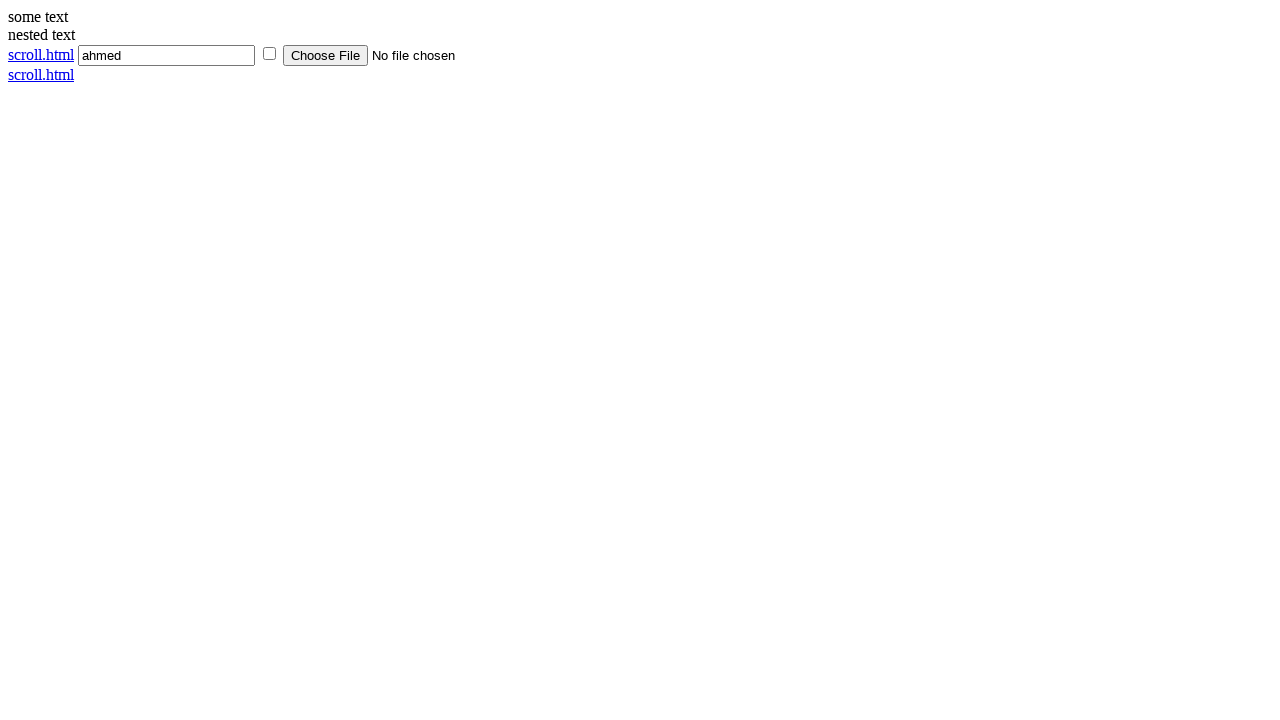